Tests drag and drop functionality on jQuery UI demo page by dragging a source element onto a droppable target area within an iframe

Starting URL: https://jqueryui.com/droppable/

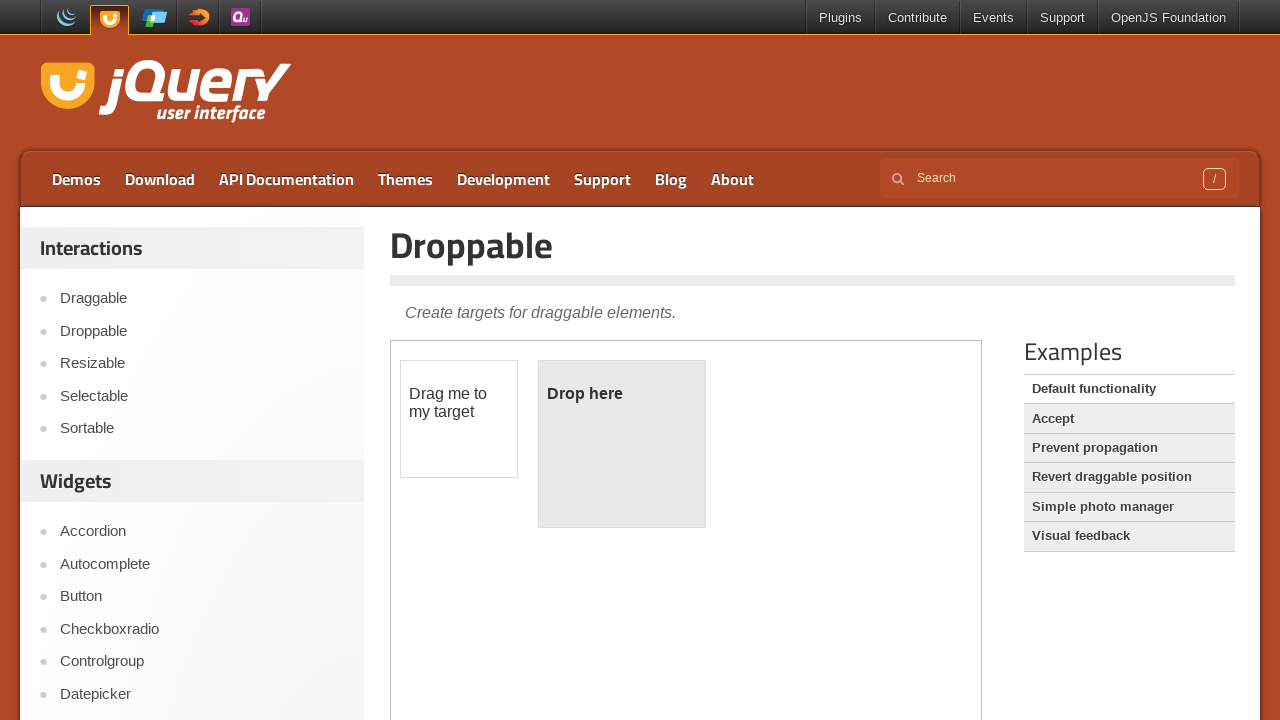

Navigated to jQuery UI droppable demo page
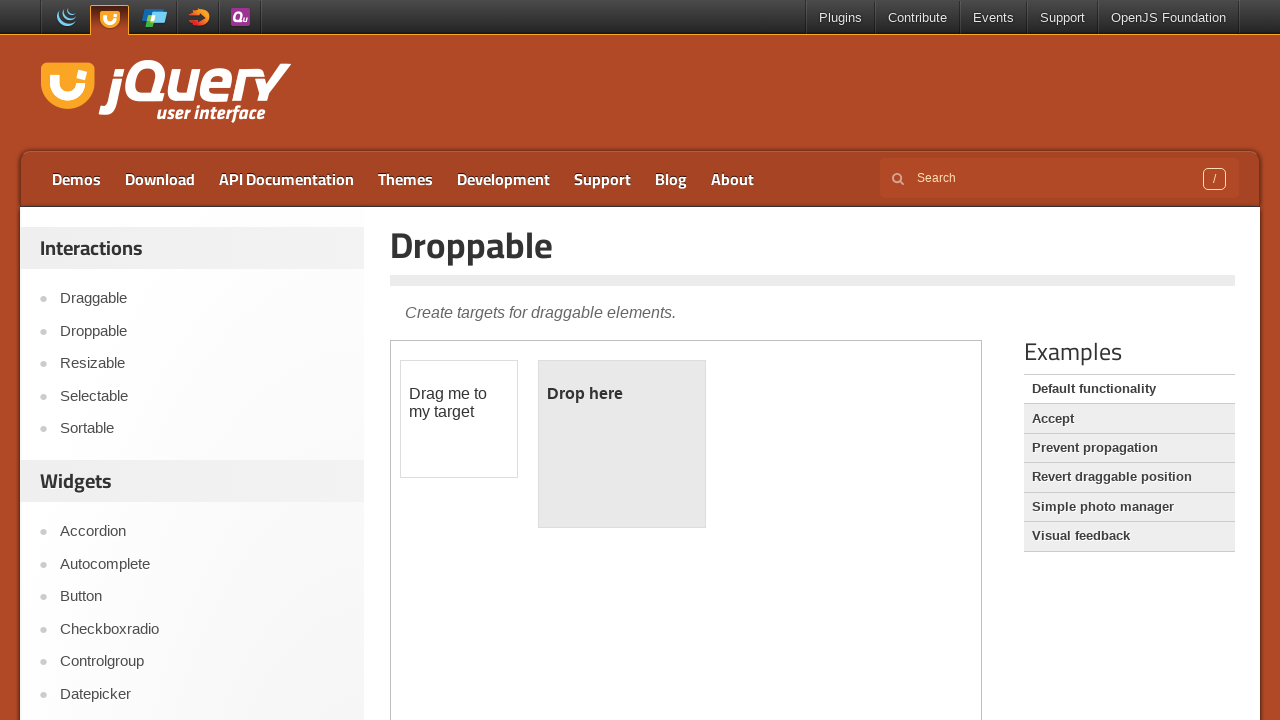

Located and switched to demo iframe
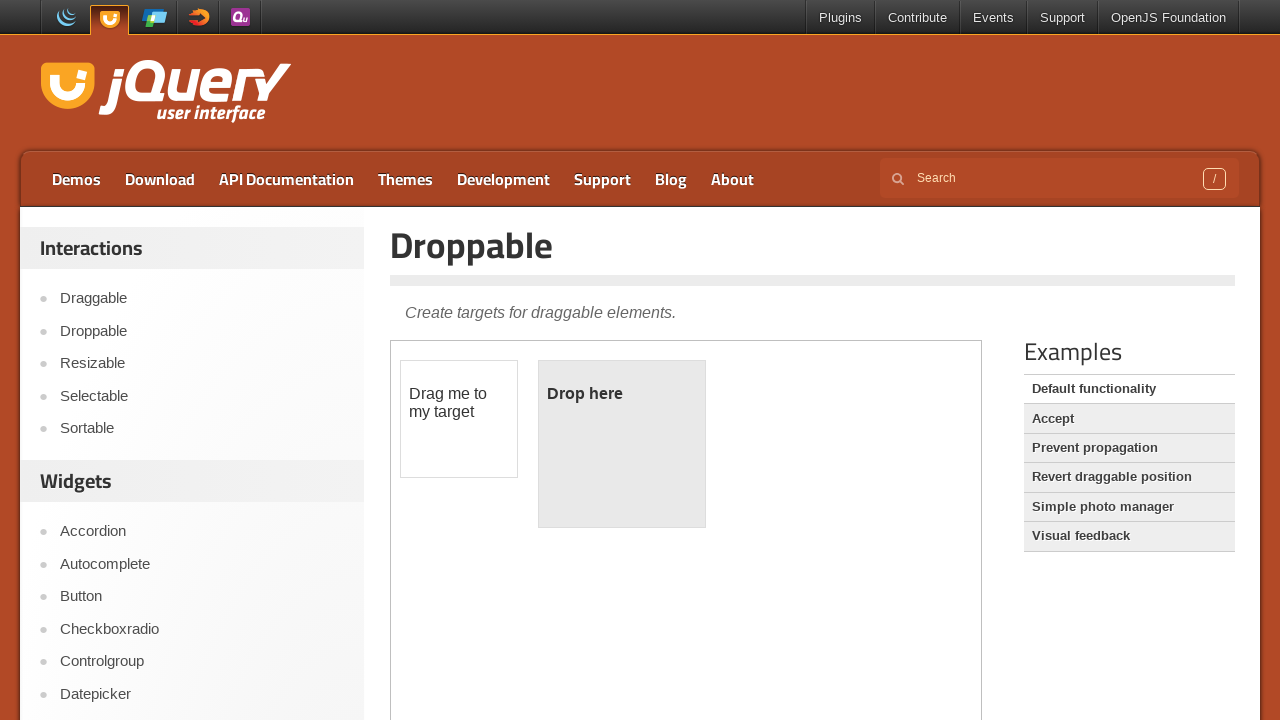

Located draggable source element
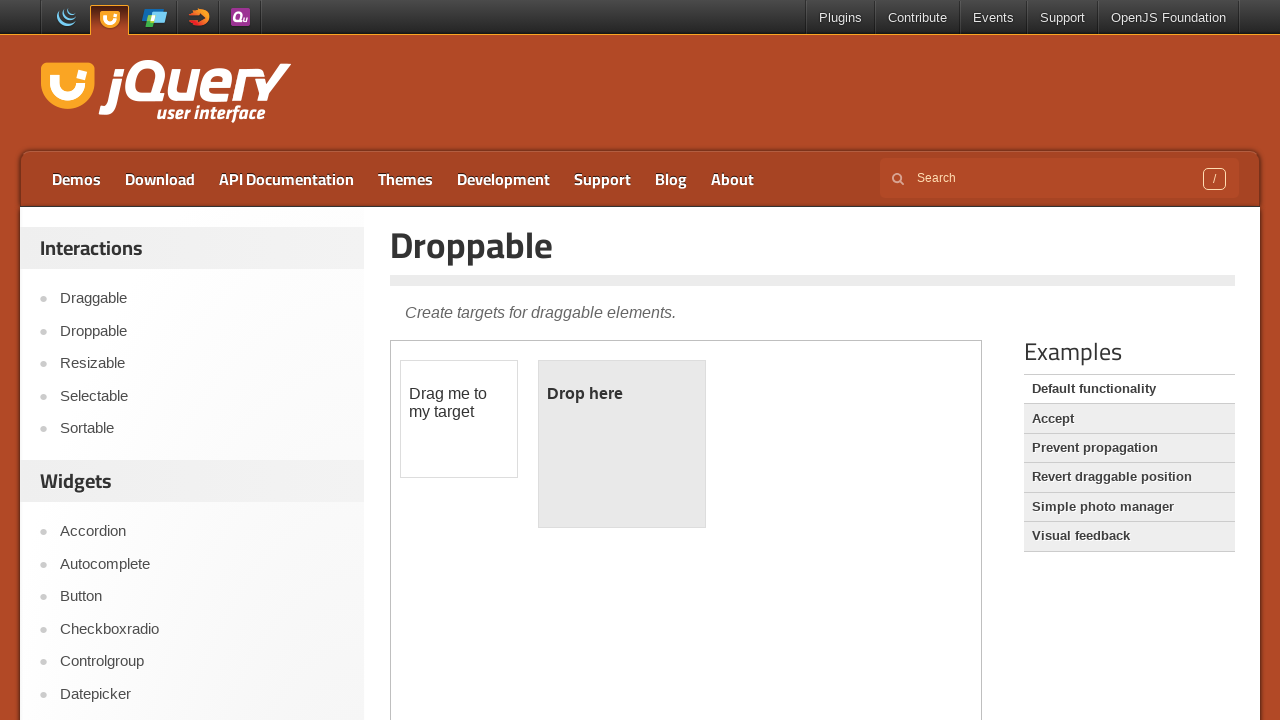

Located droppable target element
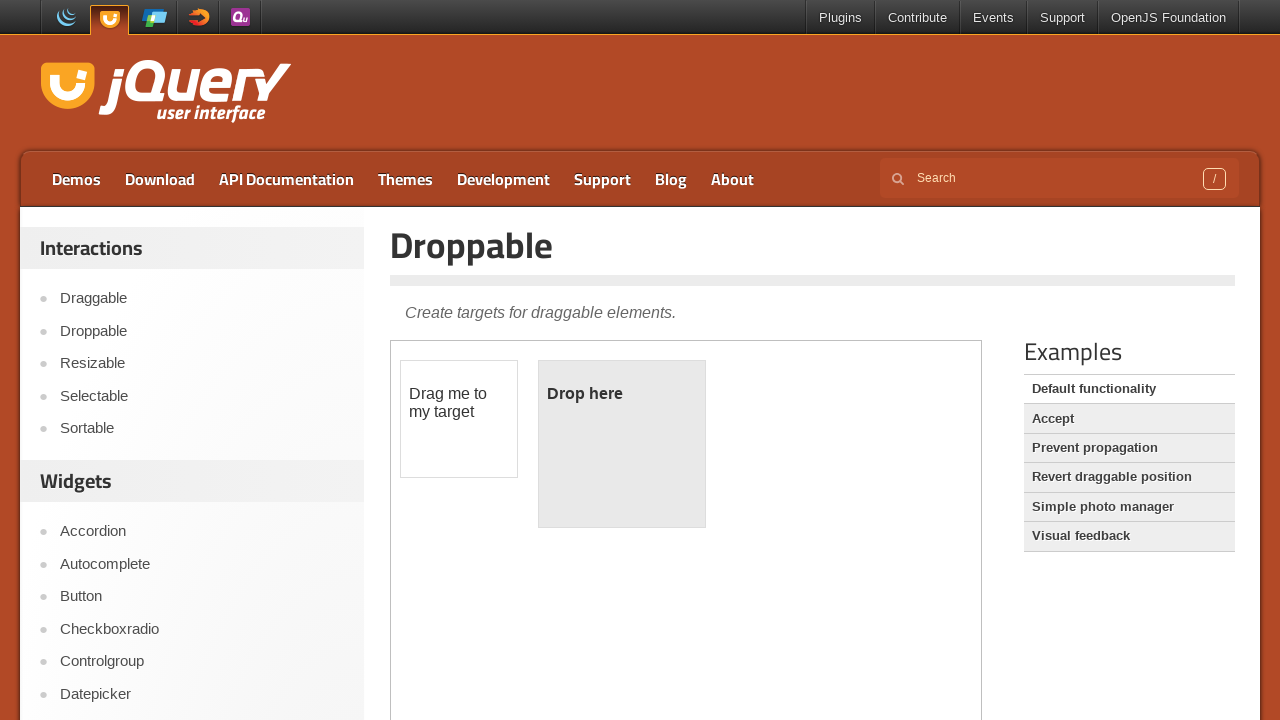

Dragged source element onto target droppable area at (622, 444)
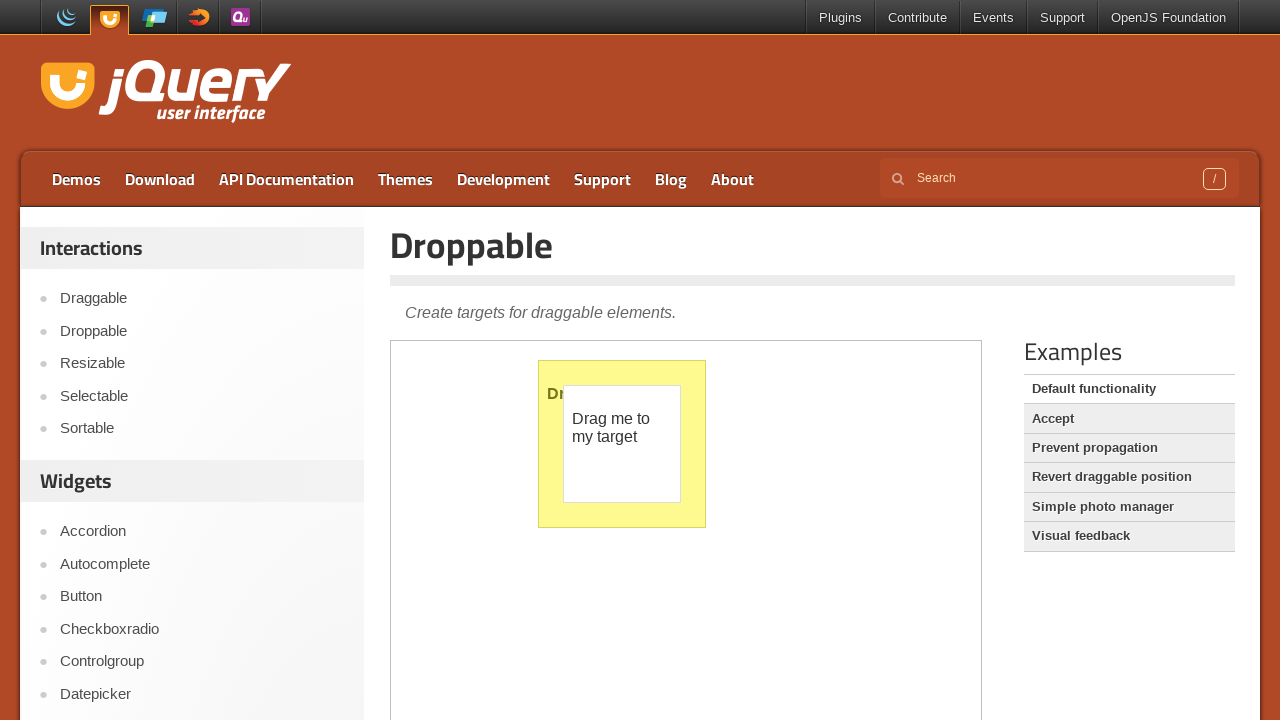

Verified target element is visible after drop operation
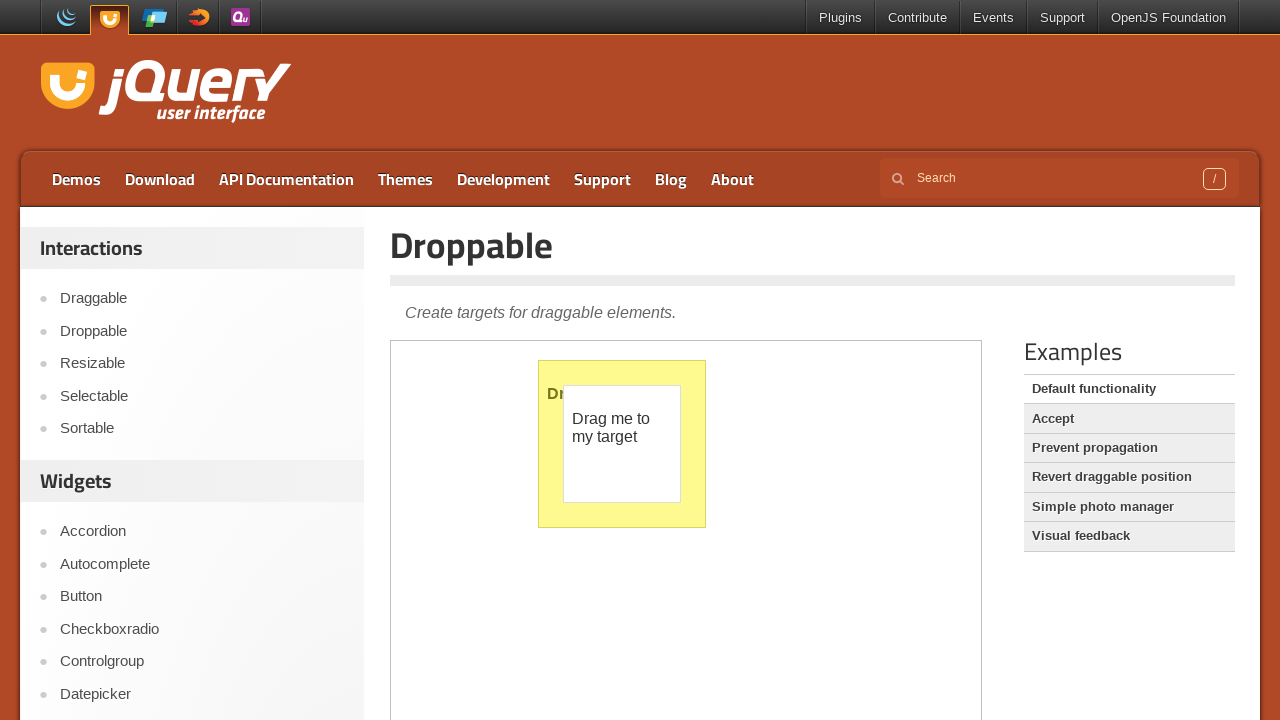

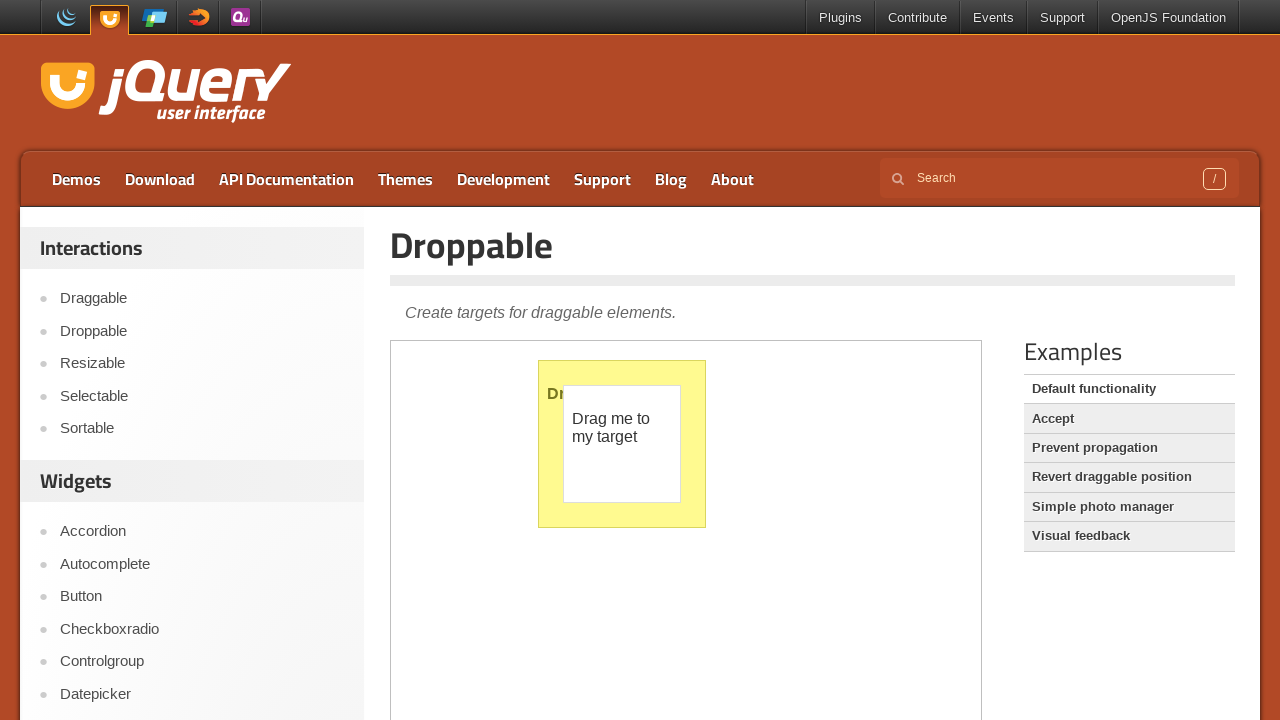